Tests that edits are saved when the input loses focus (blur event)

Starting URL: https://demo.playwright.dev/todomvc

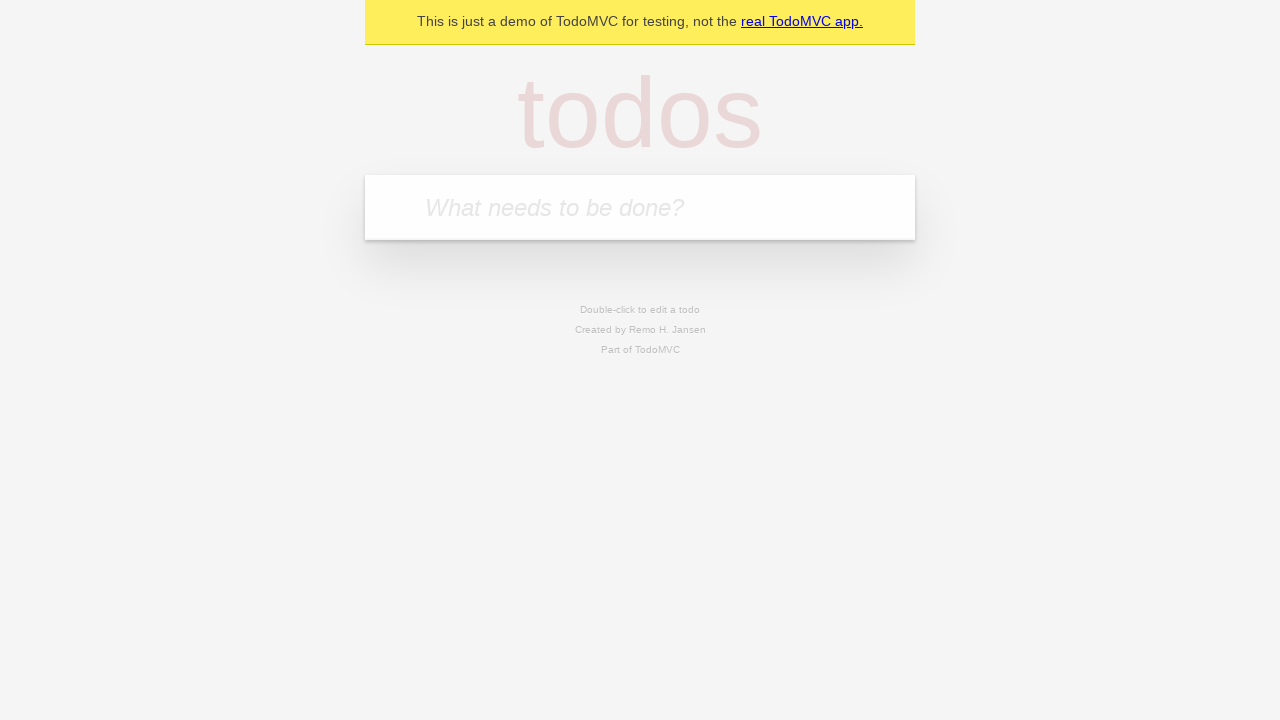

Filled new todo input with 'buy some cheese' on internal:attr=[placeholder="What needs to be done?"i]
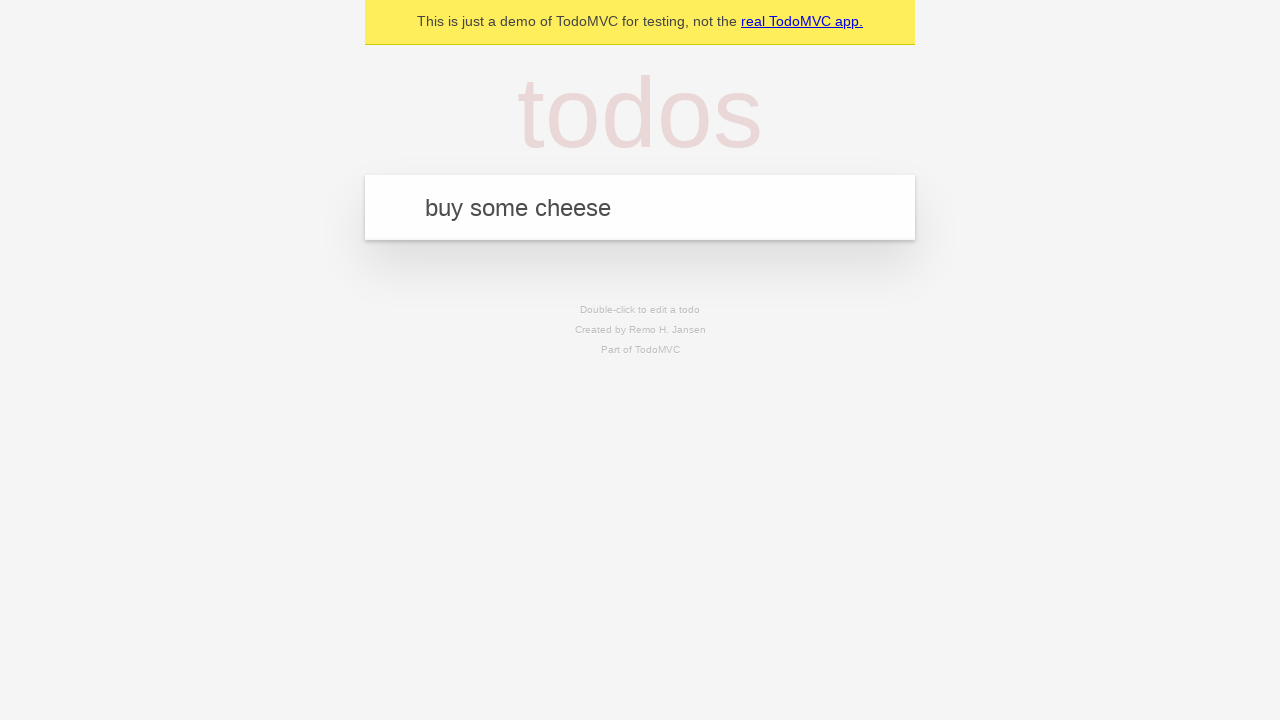

Pressed Enter to create todo 'buy some cheese' on internal:attr=[placeholder="What needs to be done?"i]
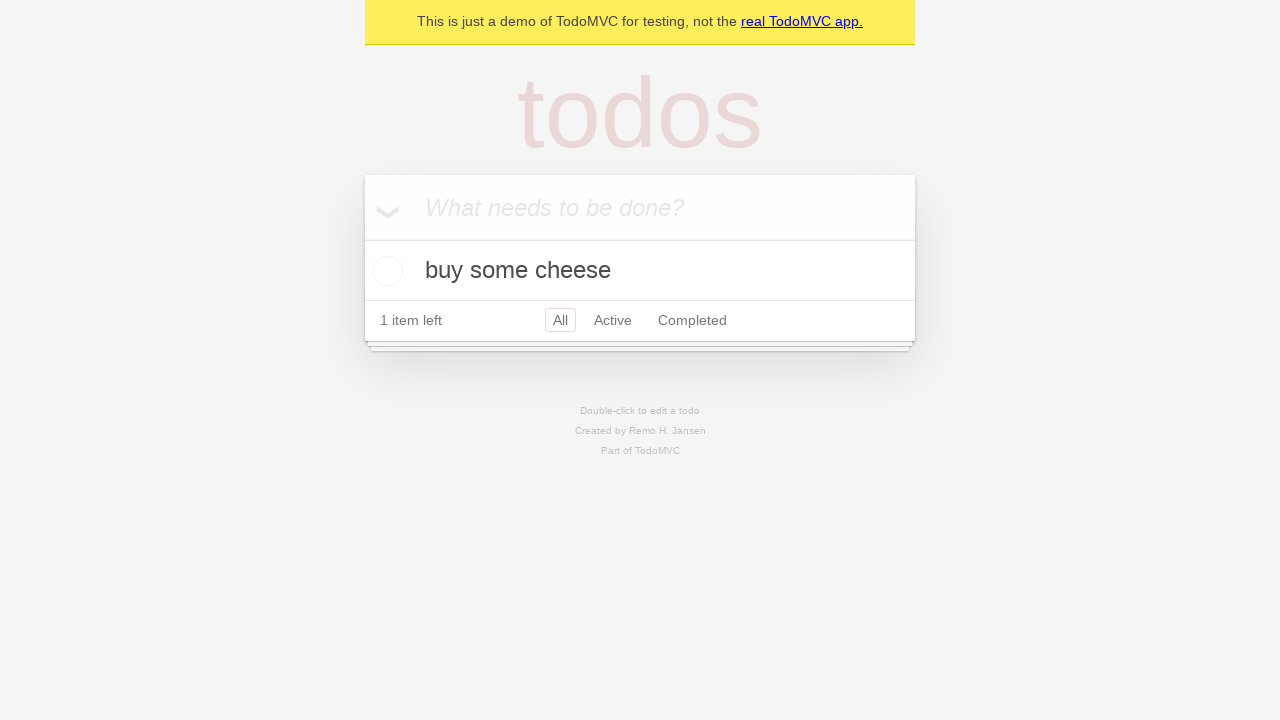

Filled new todo input with 'feed the cat' on internal:attr=[placeholder="What needs to be done?"i]
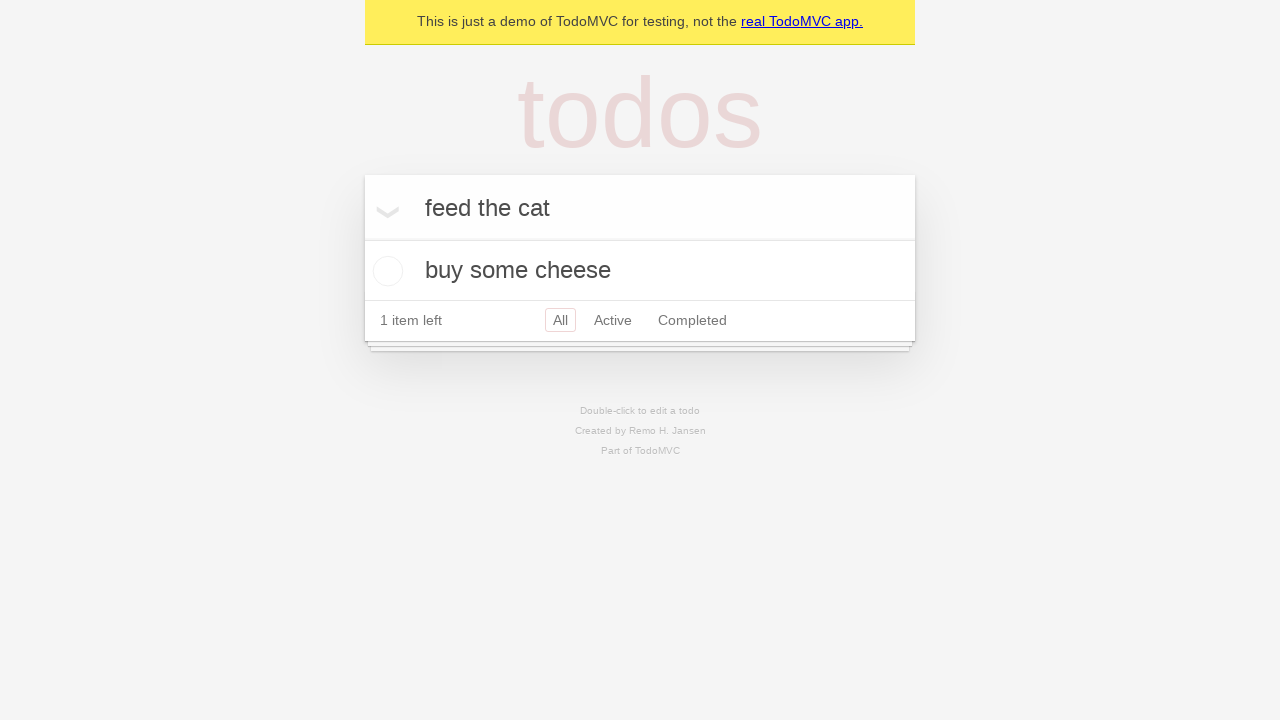

Pressed Enter to create todo 'feed the cat' on internal:attr=[placeholder="What needs to be done?"i]
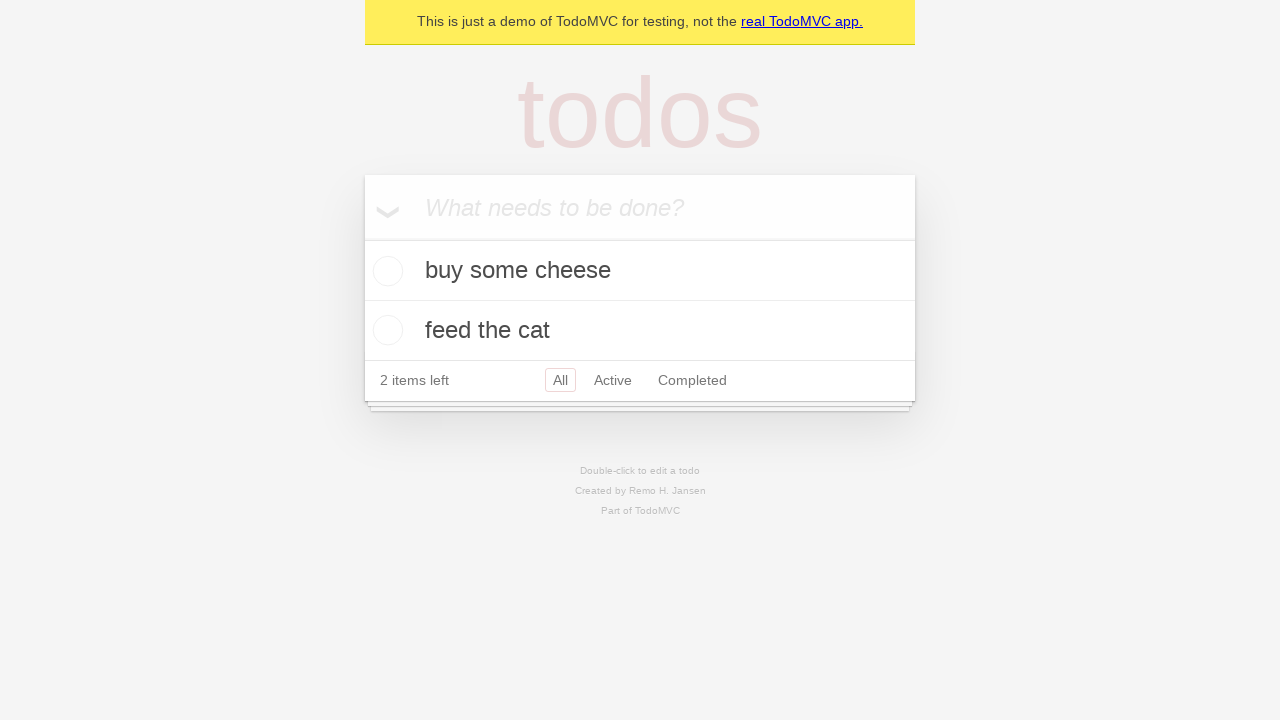

Filled new todo input with 'book a doctors appointment' on internal:attr=[placeholder="What needs to be done?"i]
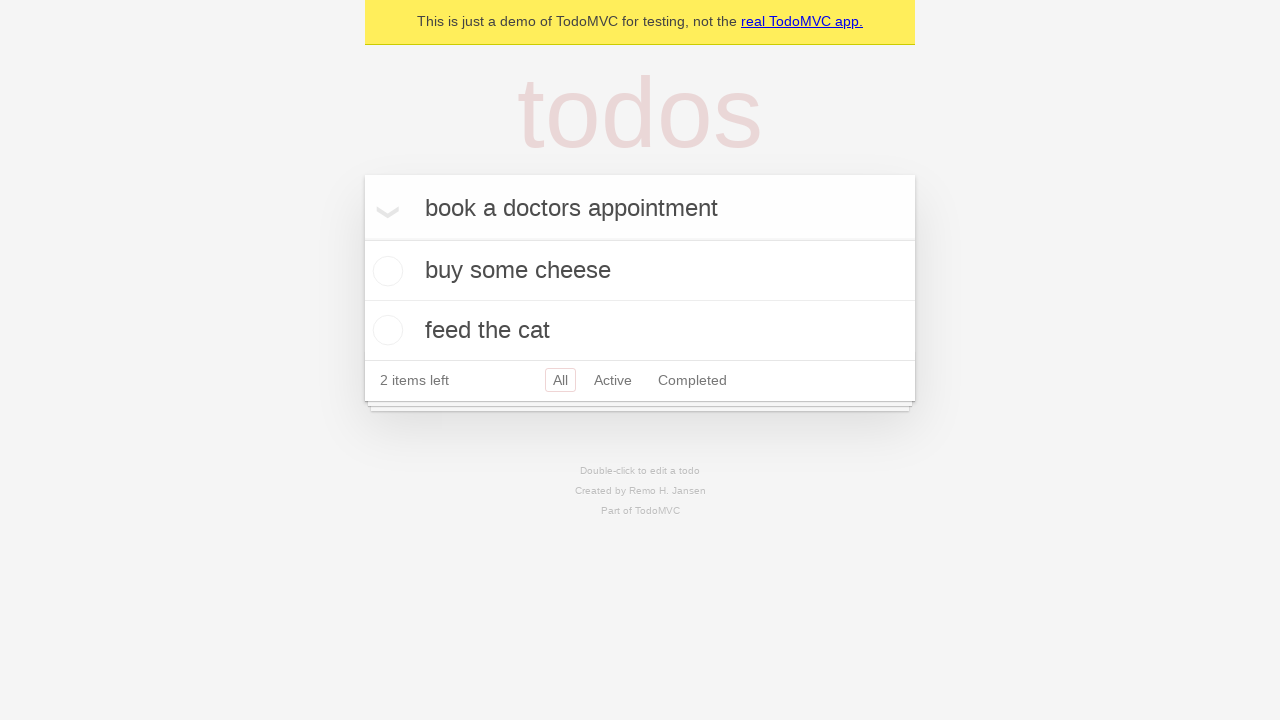

Pressed Enter to create todo 'book a doctors appointment' on internal:attr=[placeholder="What needs to be done?"i]
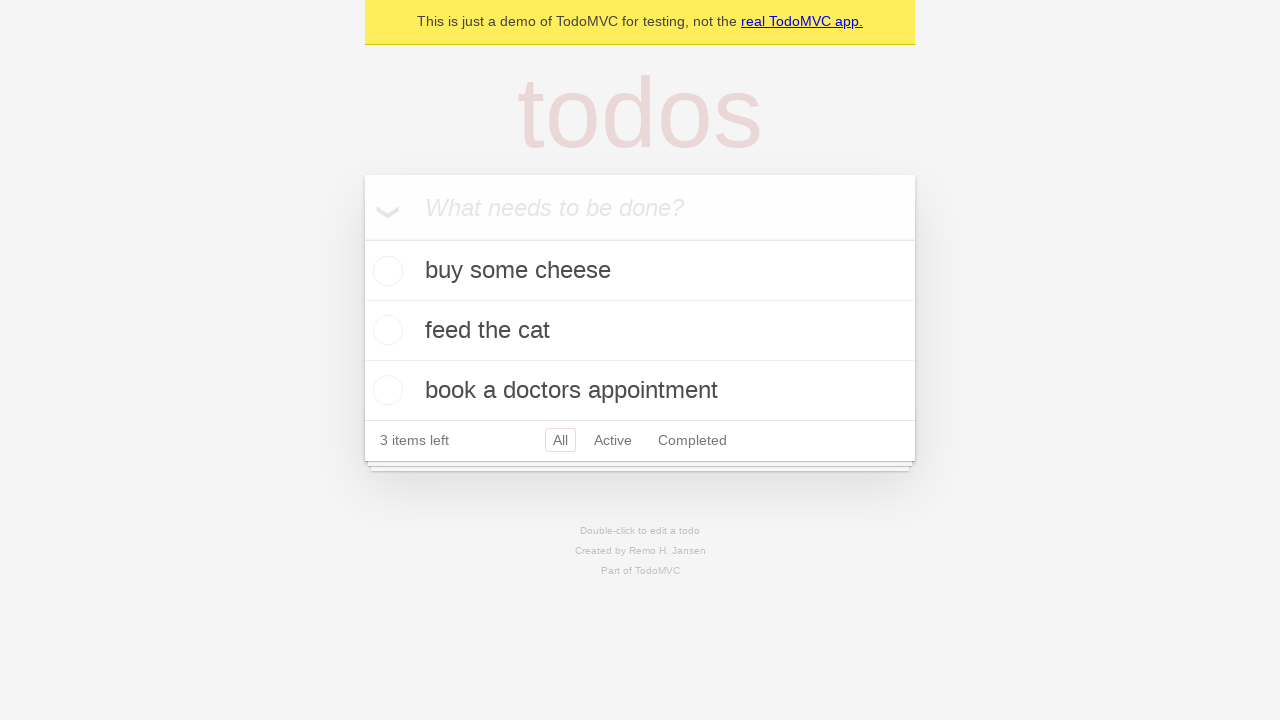

Waited for all 3 todos to be created
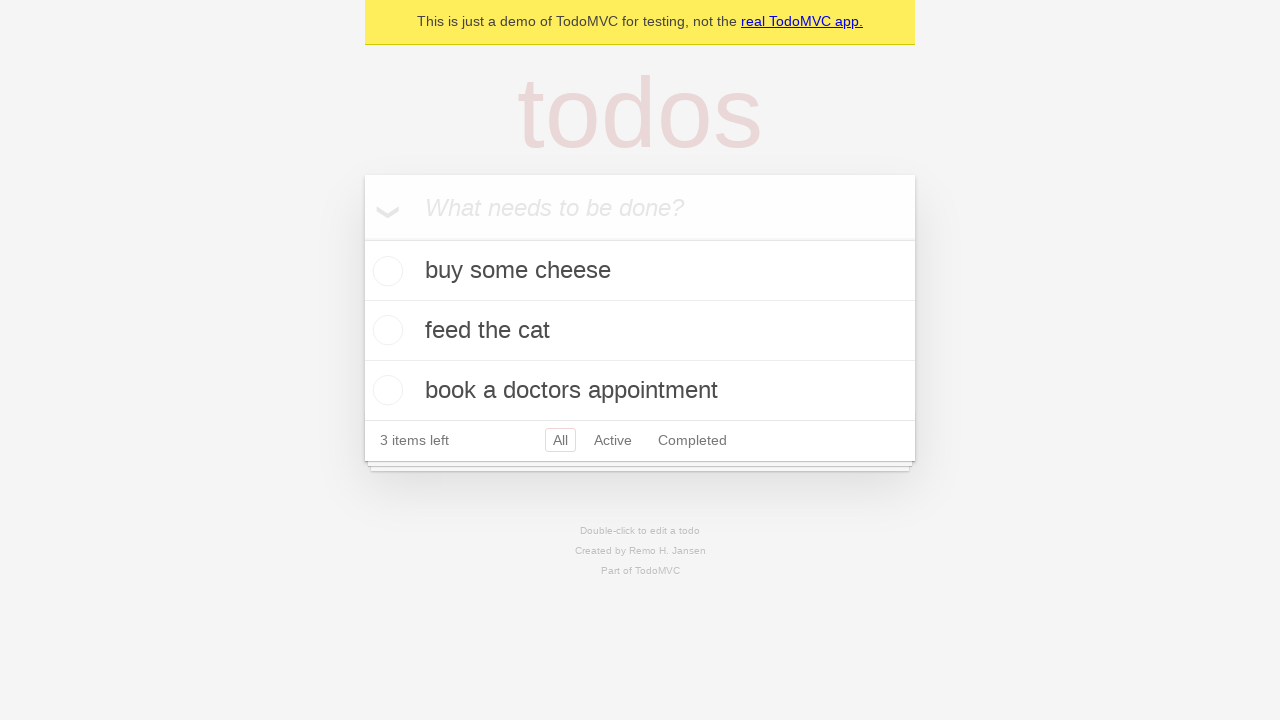

Located all todo items
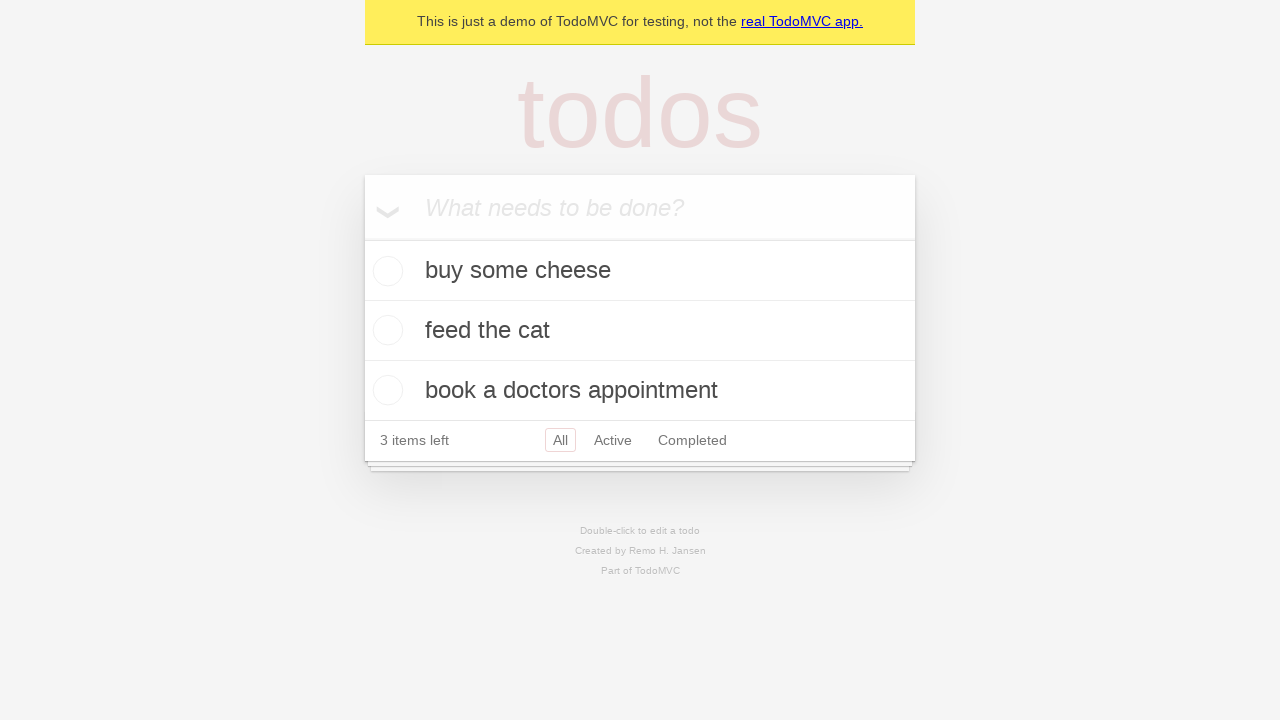

Double-clicked the second todo item to enter edit mode at (640, 331) on internal:testid=[data-testid="todo-item"s] >> nth=1
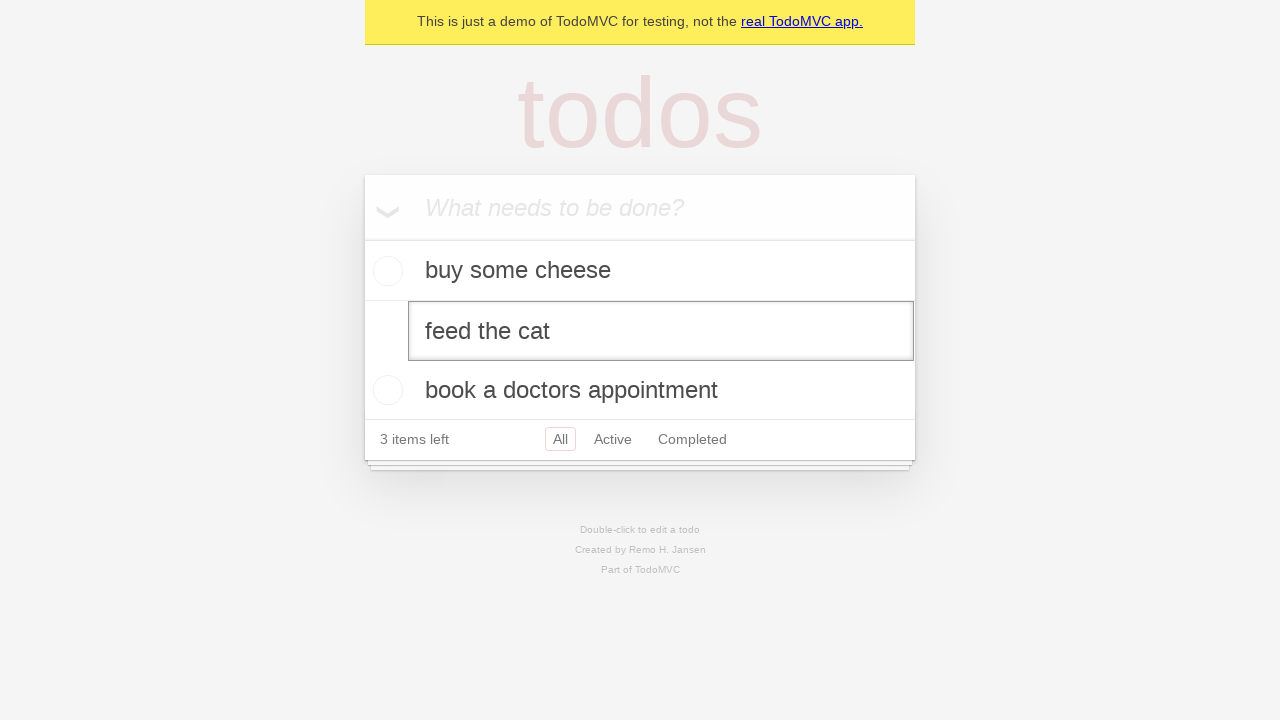

Located the edit textbox for the second todo
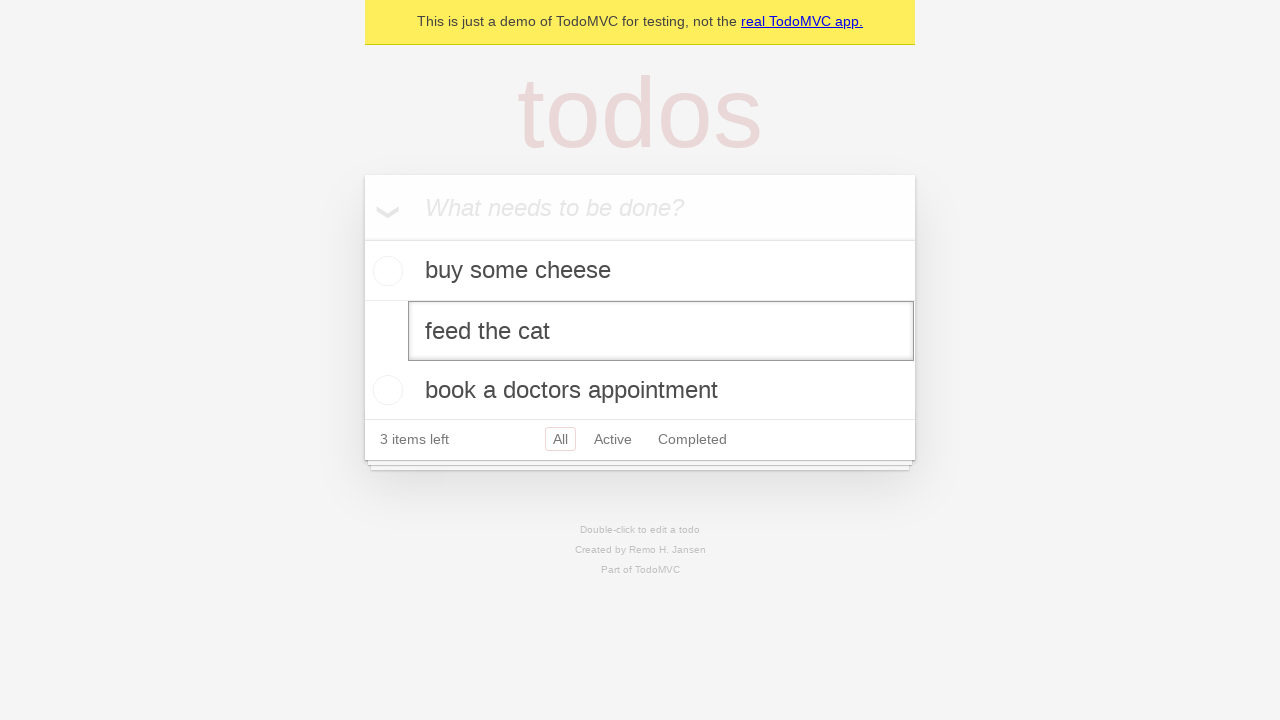

Filled edit input with new text 'buy some sausages' on internal:testid=[data-testid="todo-item"s] >> nth=1 >> internal:role=textbox[nam
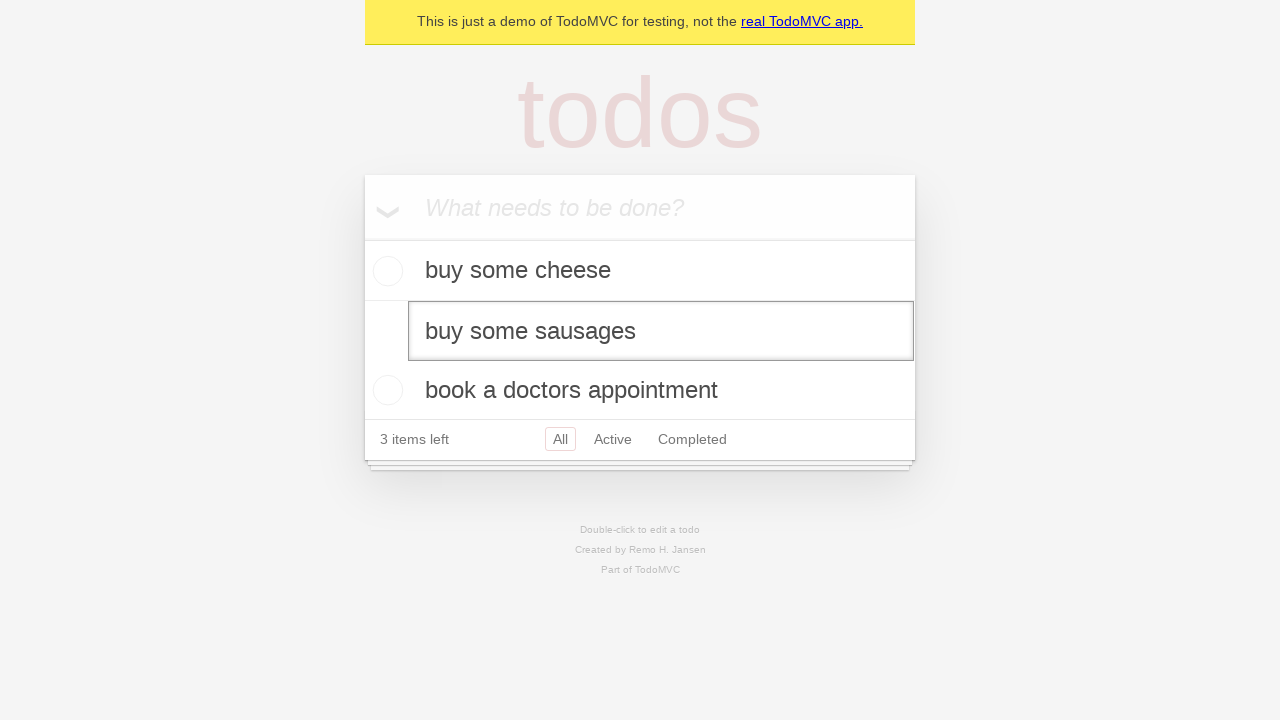

Dispatched blur event to save the edited todo
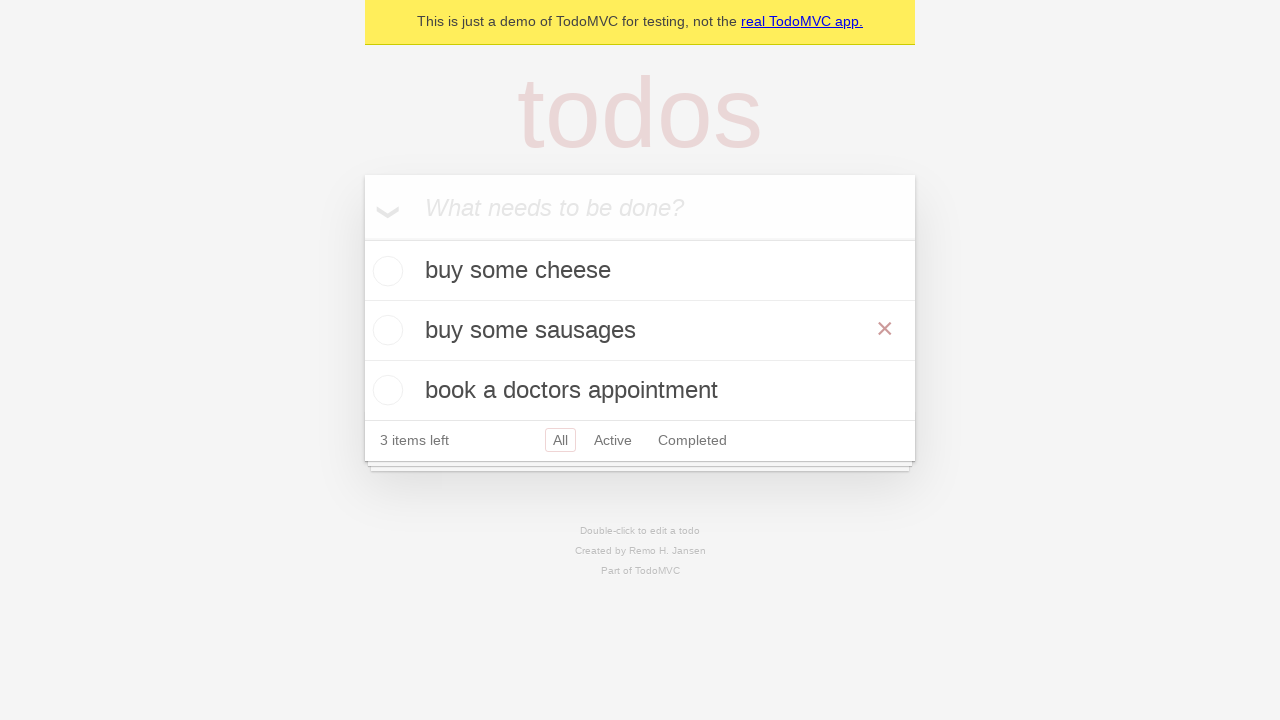

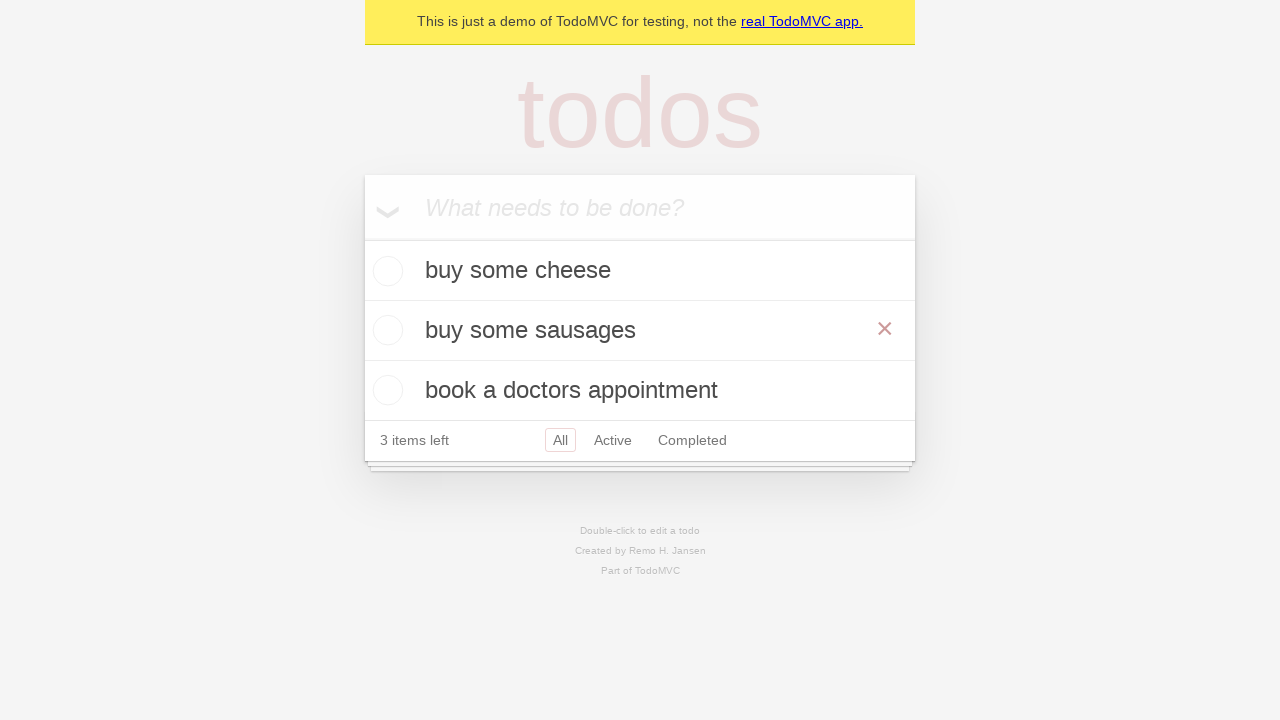